Navigates to W3Schools website and refreshes the page using both native refresh and JavaScript reload methods

Starting URL: https://www.w3schools.com/

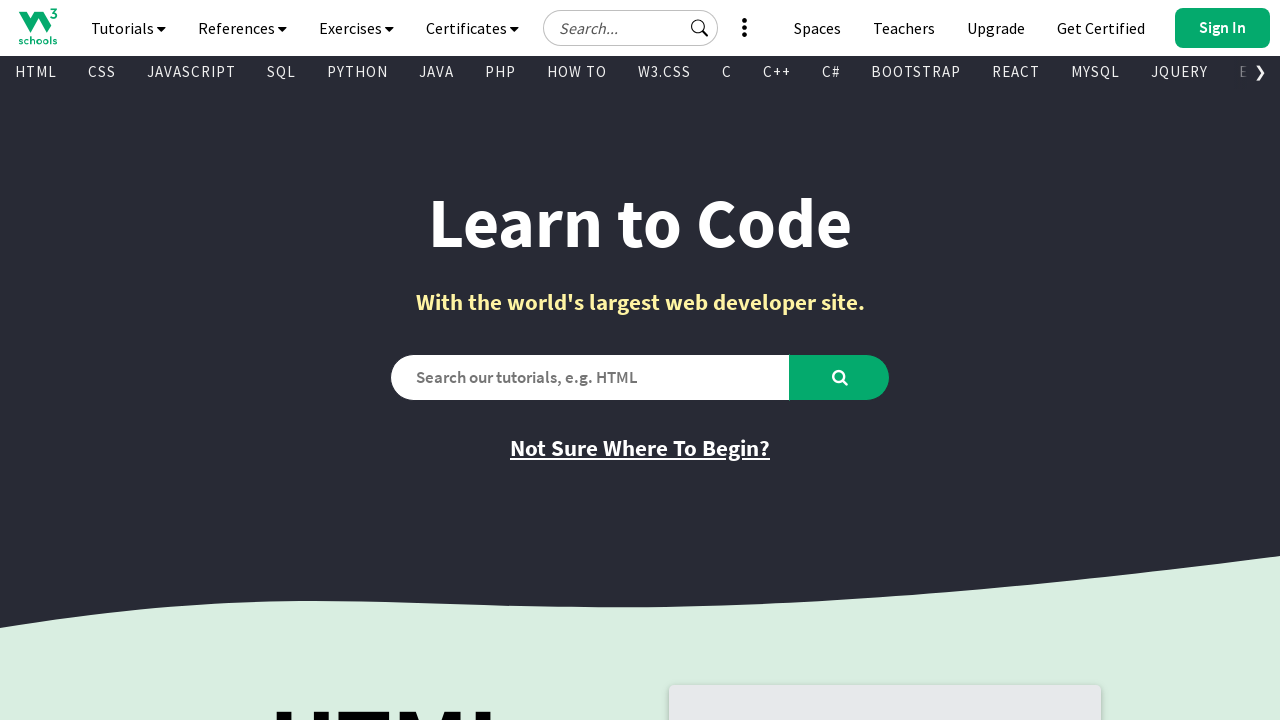

Waited for page to load after initial navigation to W3Schools
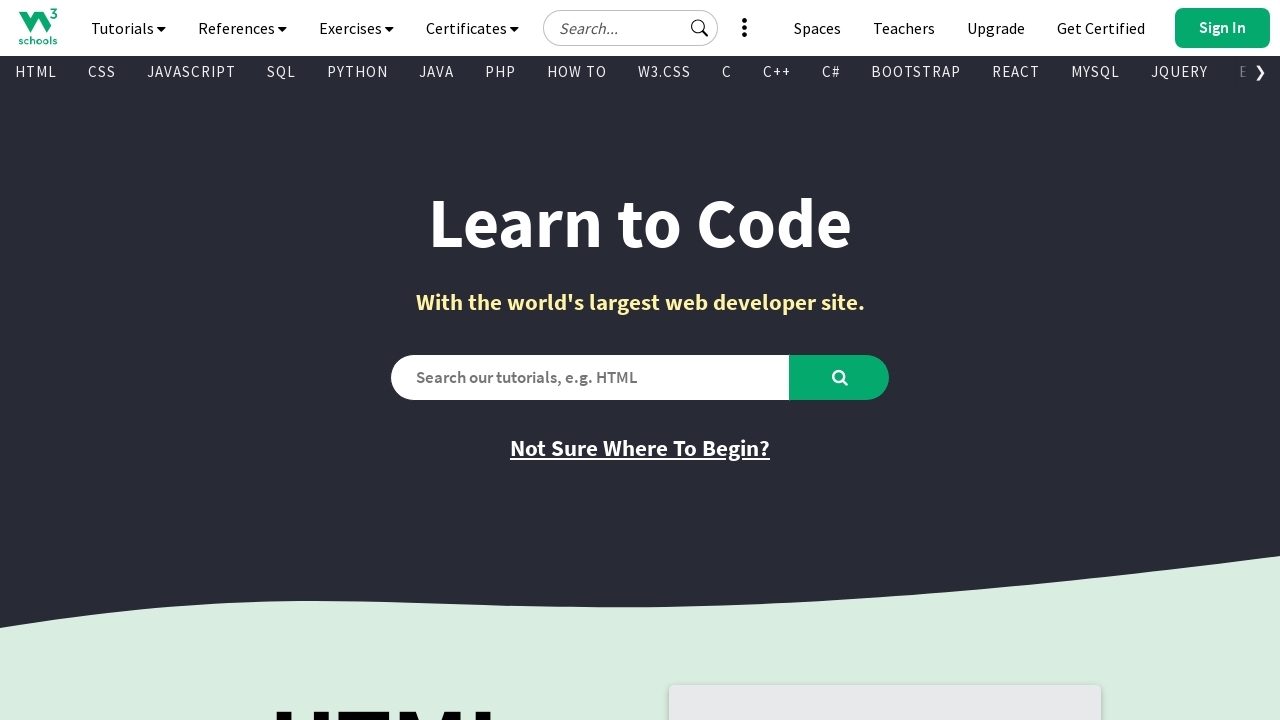

Refreshed the webpage using native reload method
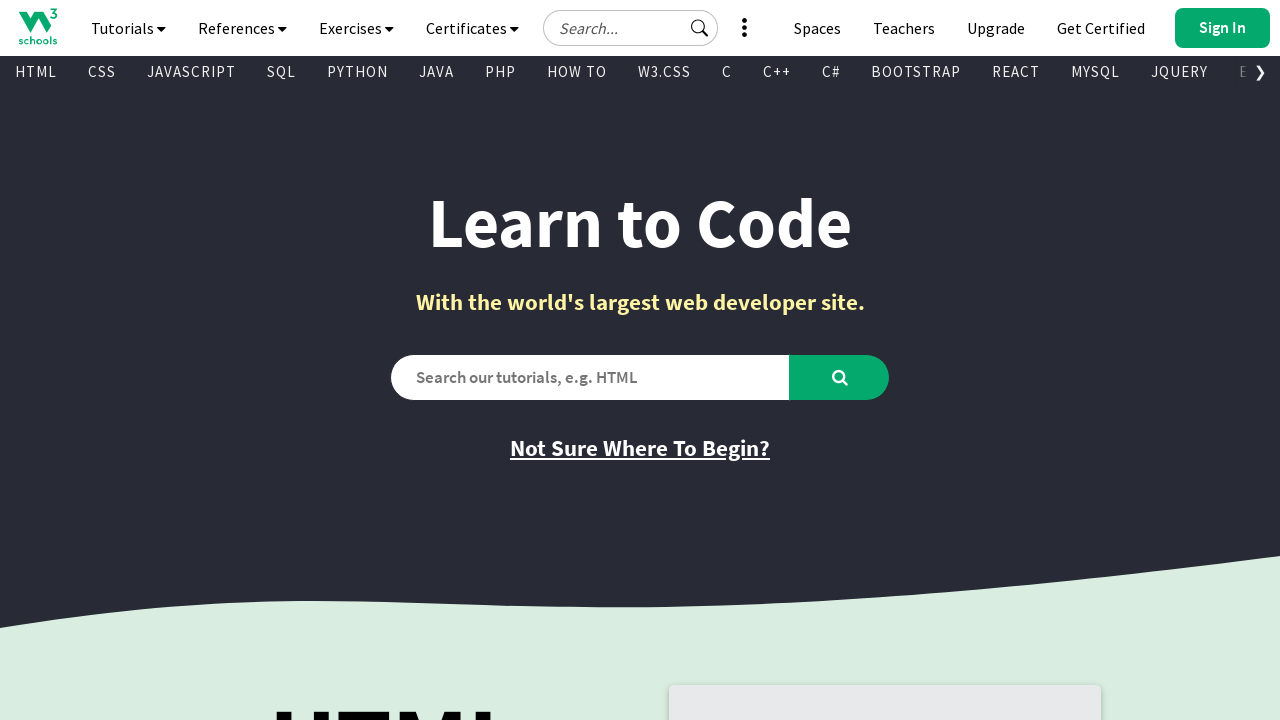

Waited for page to load after native refresh
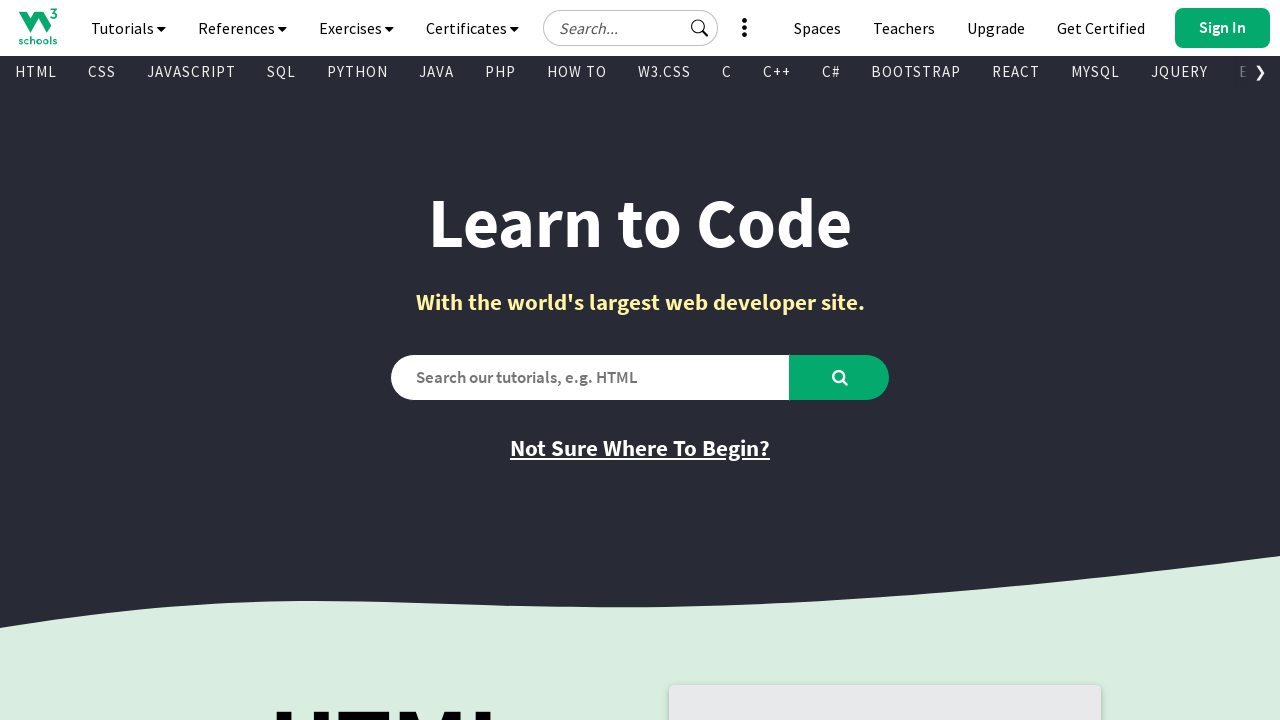

Refreshed the webpage using JavaScript location.reload() method
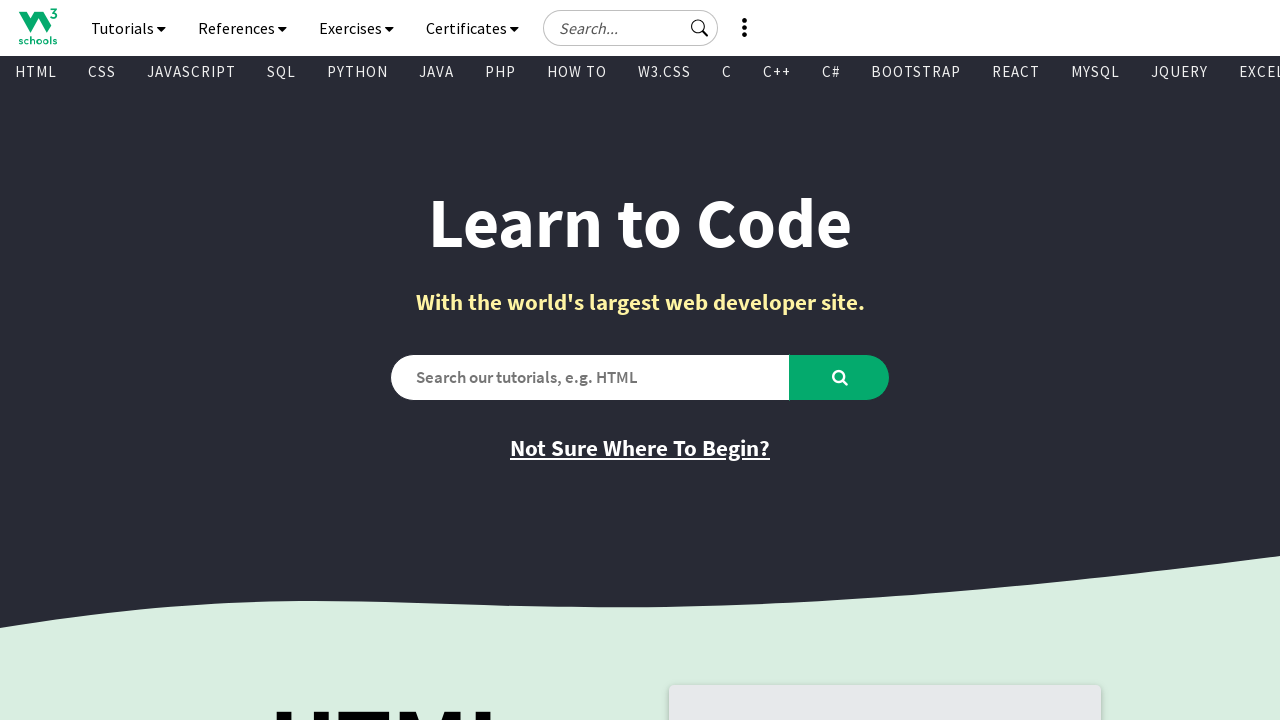

Waited for page to load after JavaScript refresh
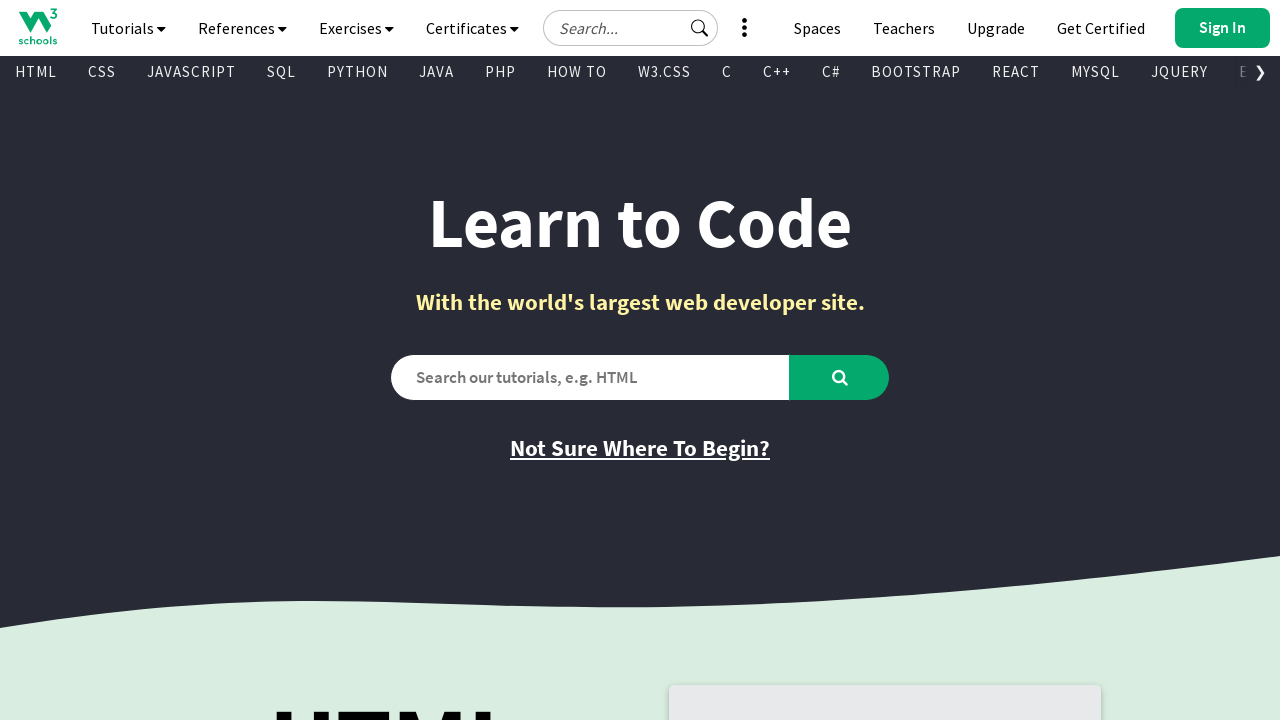

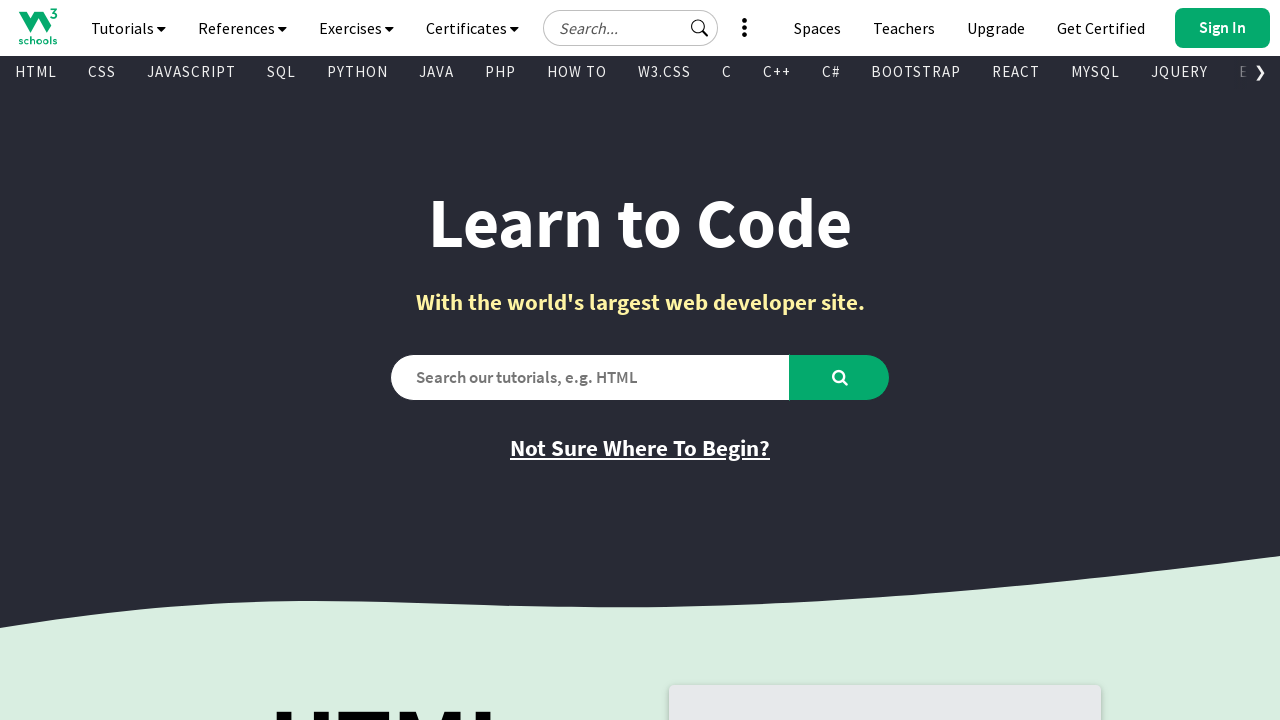